Tests login form validation by entering username and password, clearing only the password field, and verifying the "Password is required" error message appears

Starting URL: https://www.saucedemo.com/

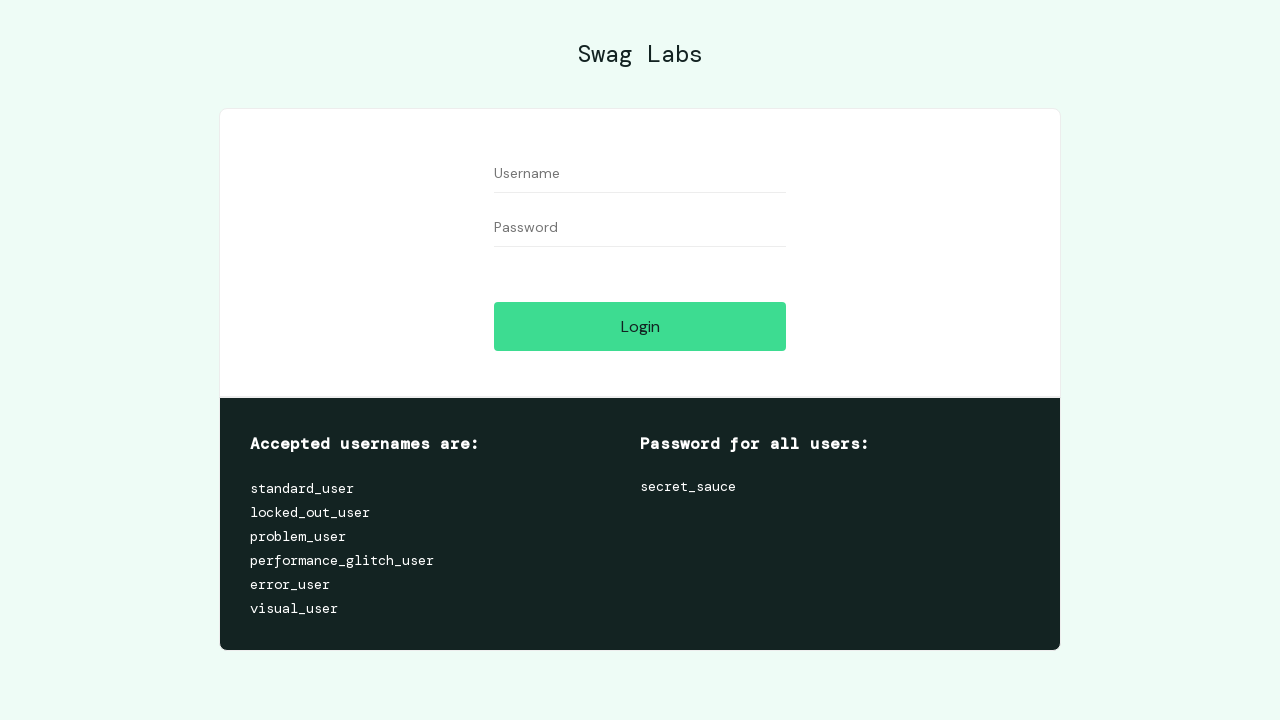

Filled username field with 'standard_user' on input[data-test='username']
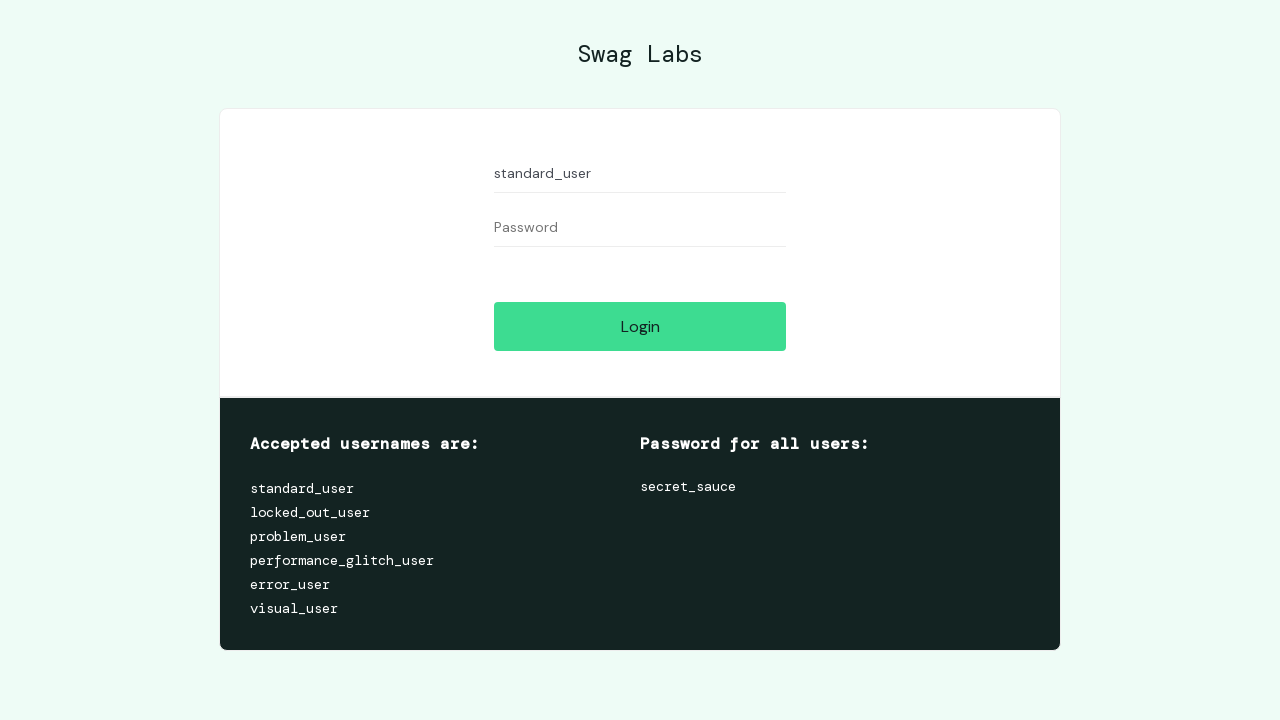

Filled password field with 'somepassword' on input[data-test='password']
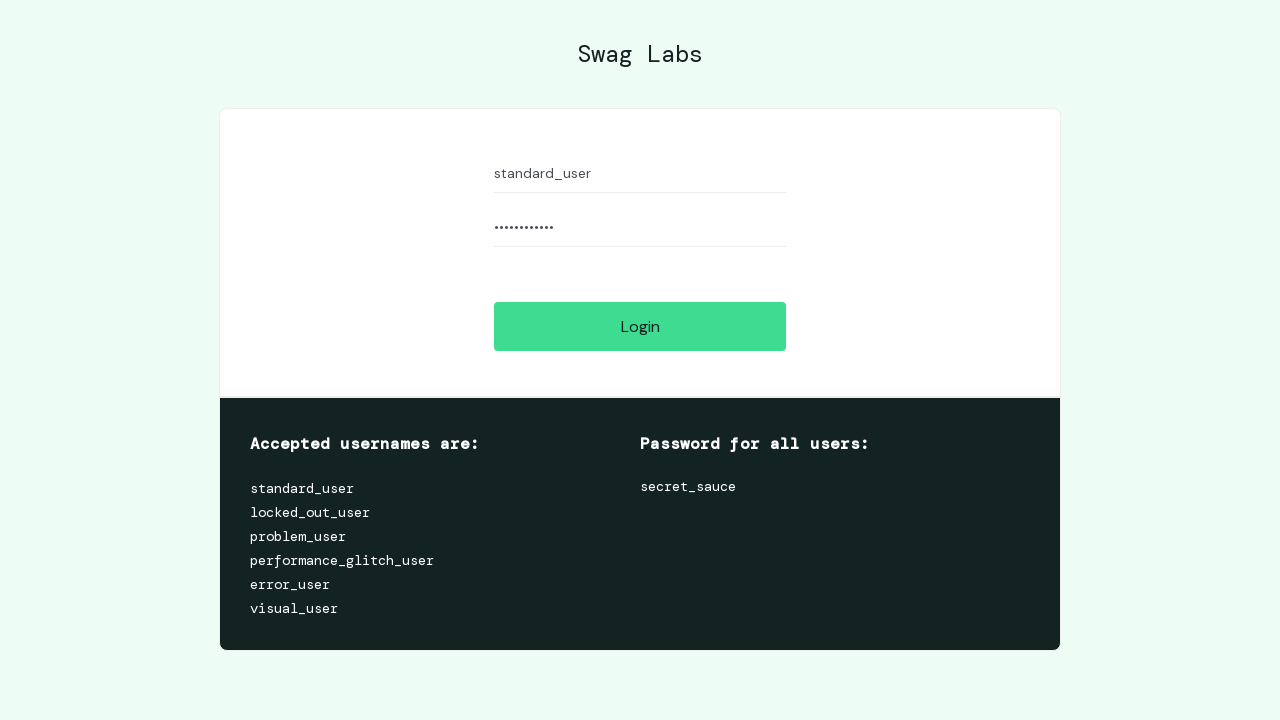

Cleared the password field on input[data-test='password']
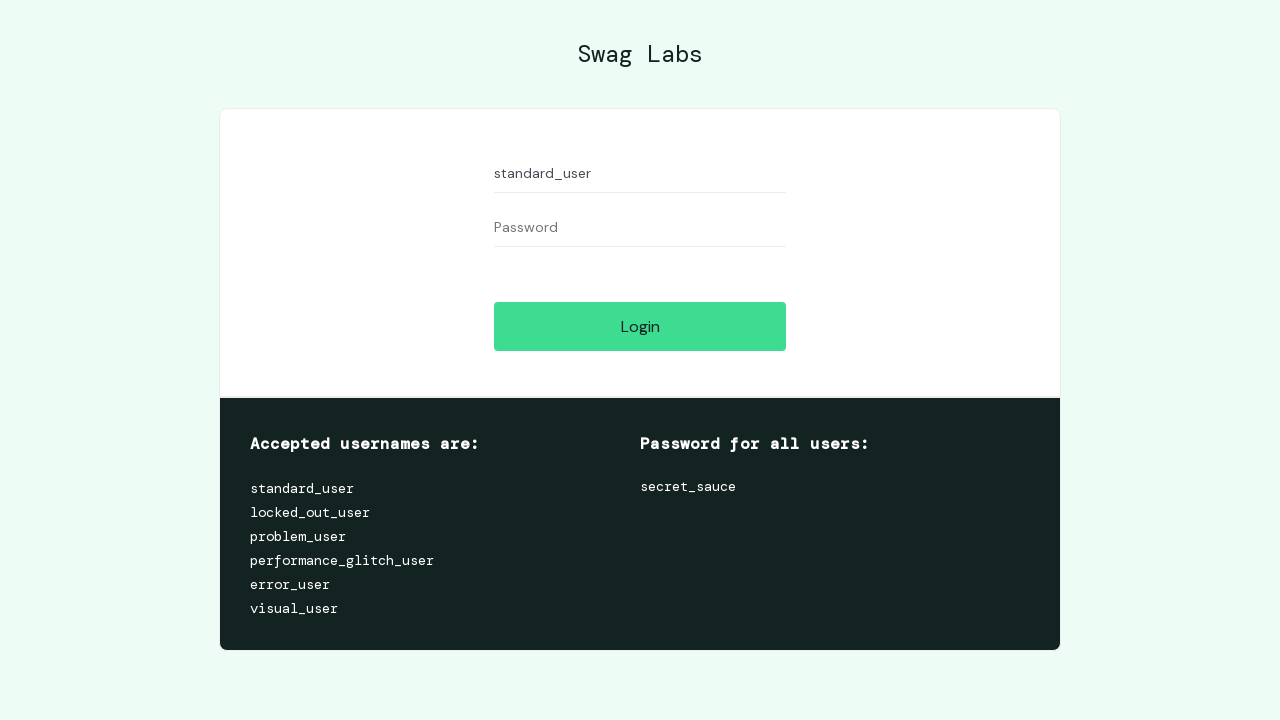

Clicked the Login button at (640, 326) on input[data-test='login-button']
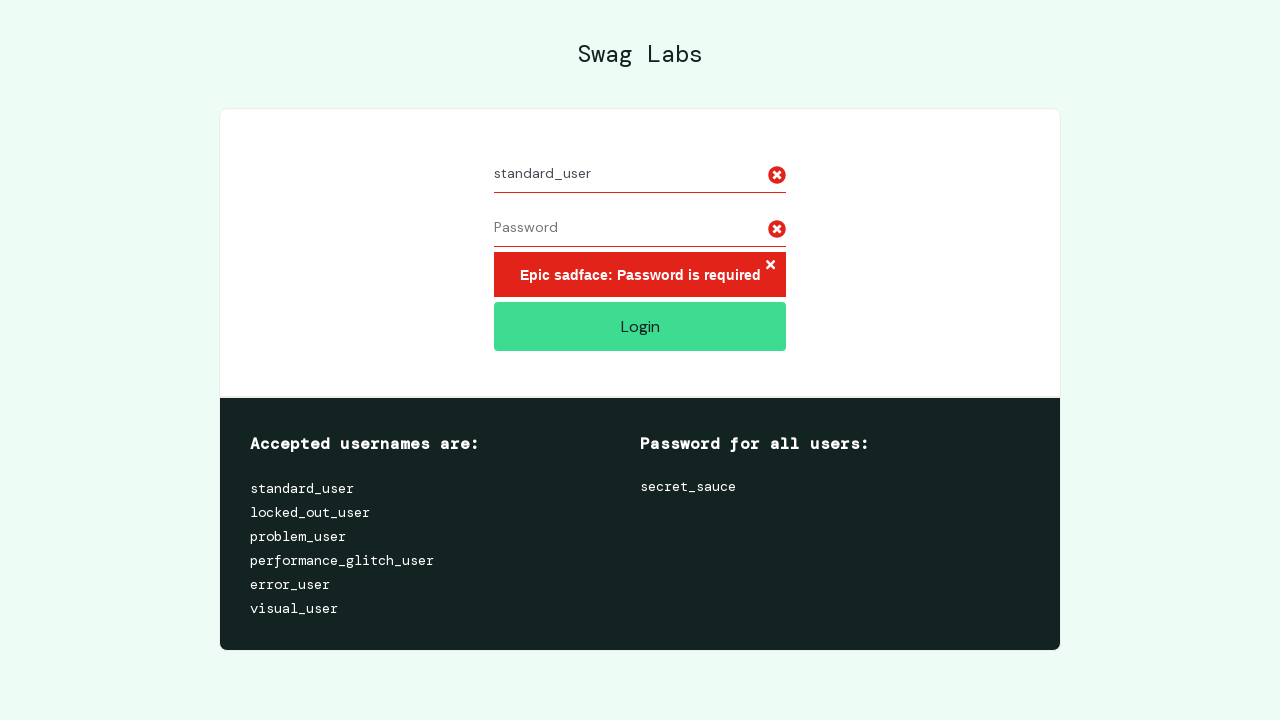

Error message element loaded
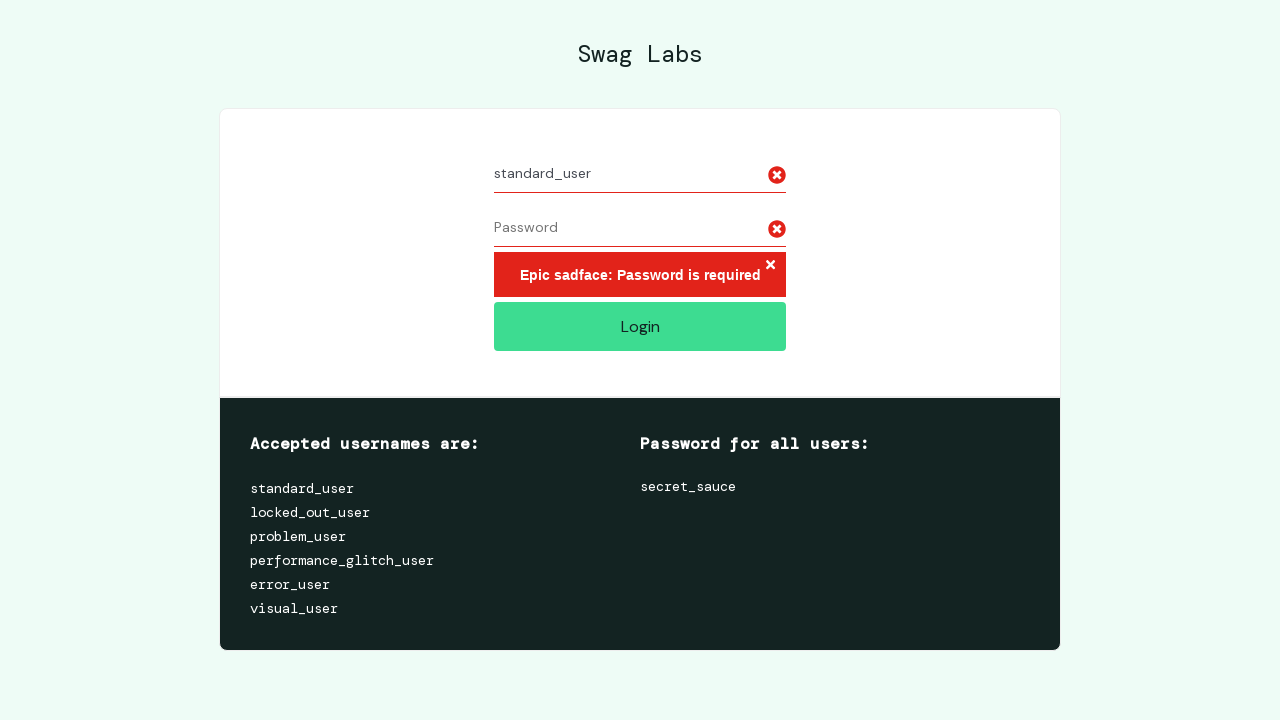

Located error message element
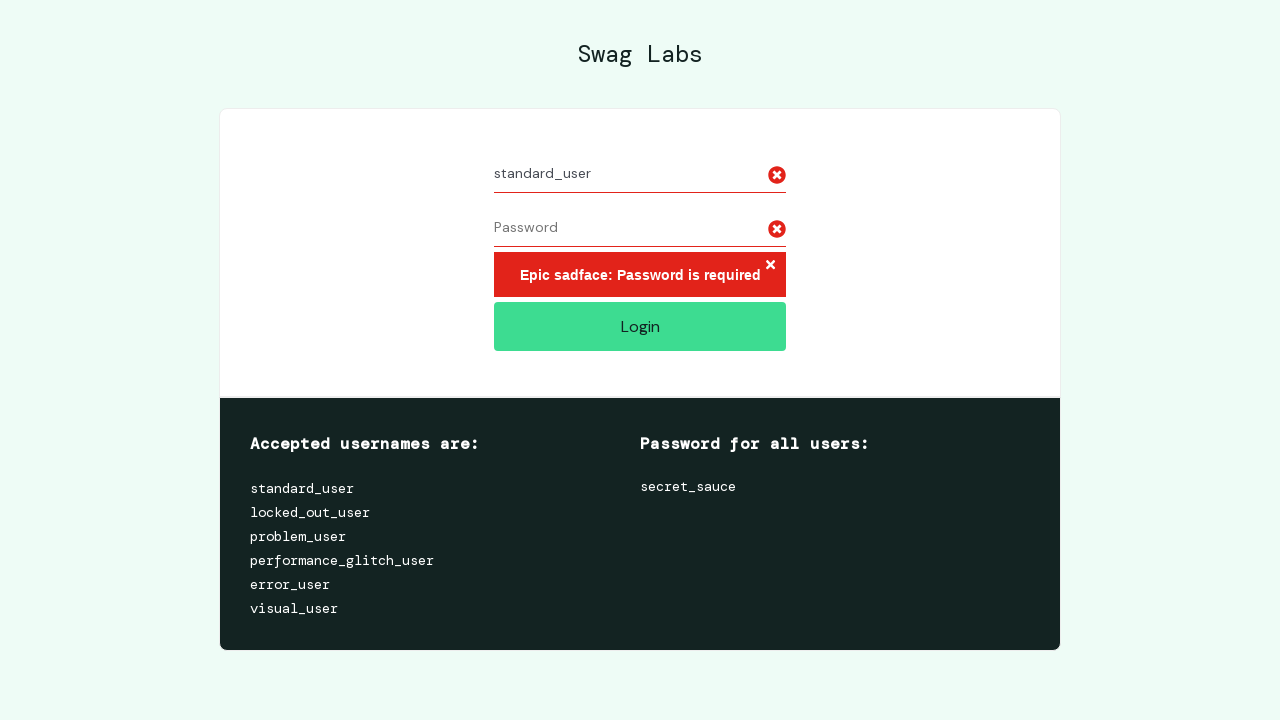

Verified 'Password is required' error message is displayed
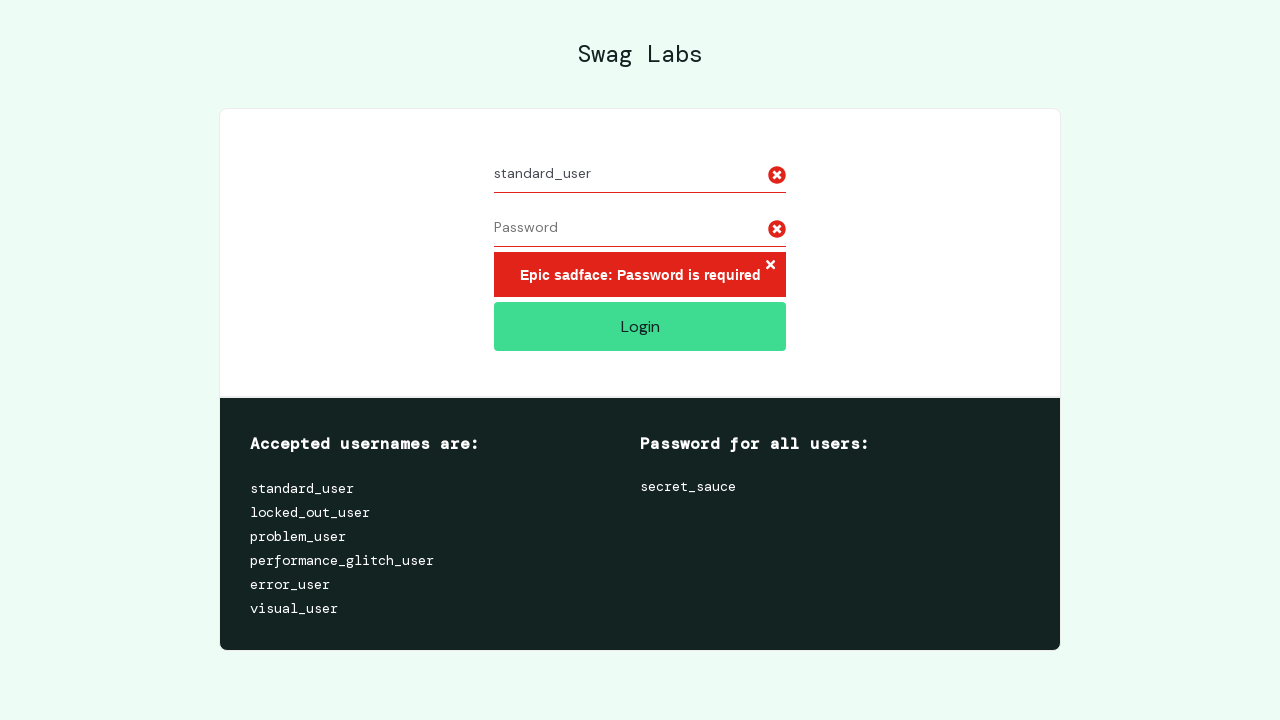

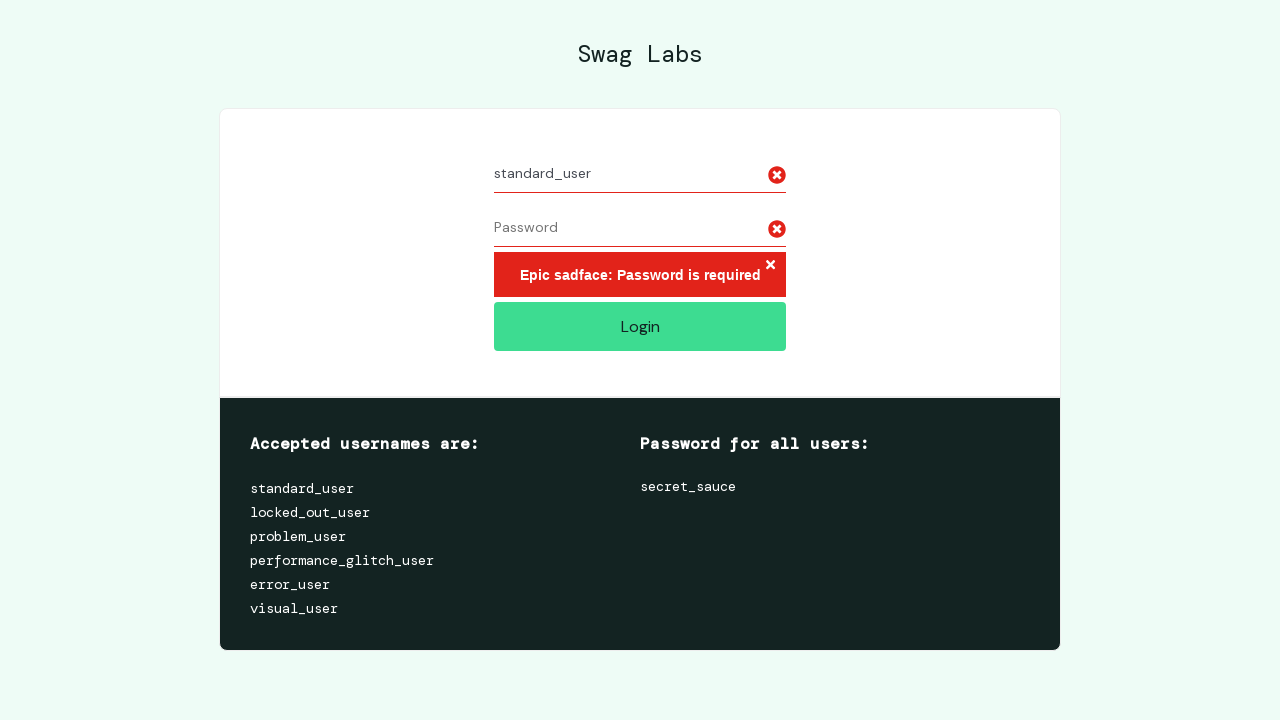